Tests opting out of A/B tests by first verifying the page shows an A/B test variation, then adding an opt-out cookie, refreshing, and confirming the page shows "No A/B Test"

Starting URL: http://the-internet.herokuapp.com/abtest

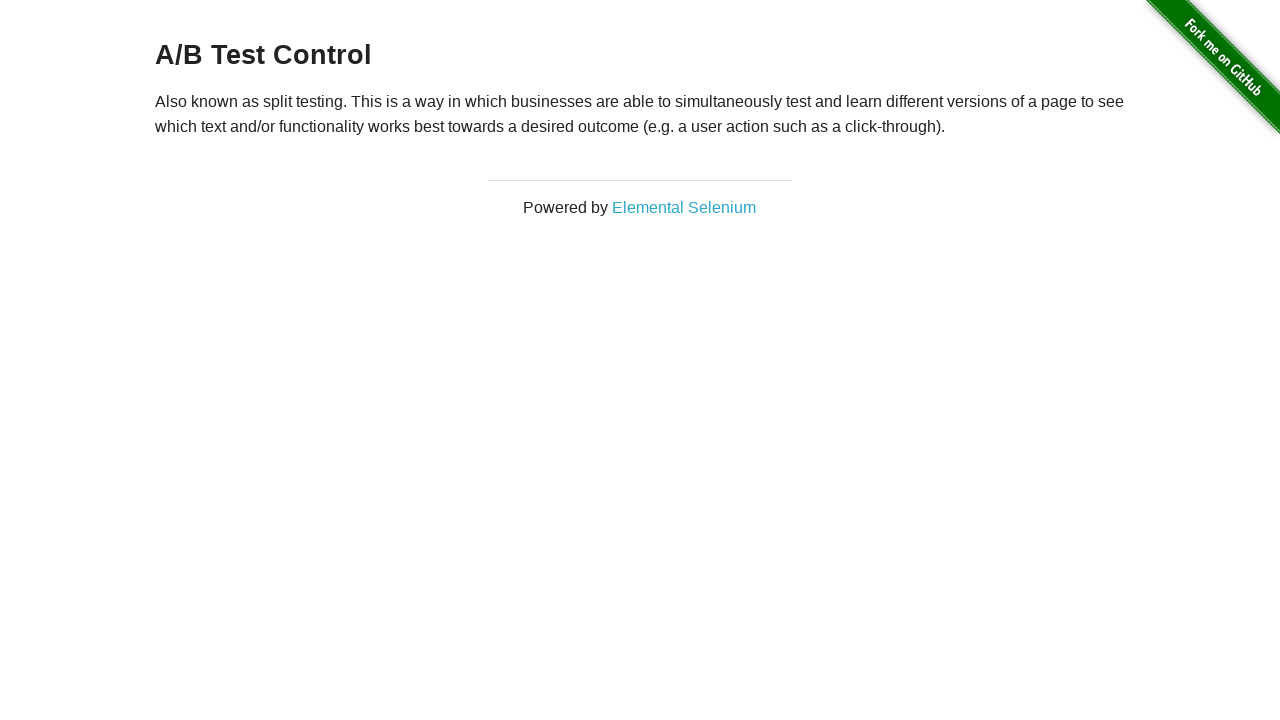

Located h3 heading element
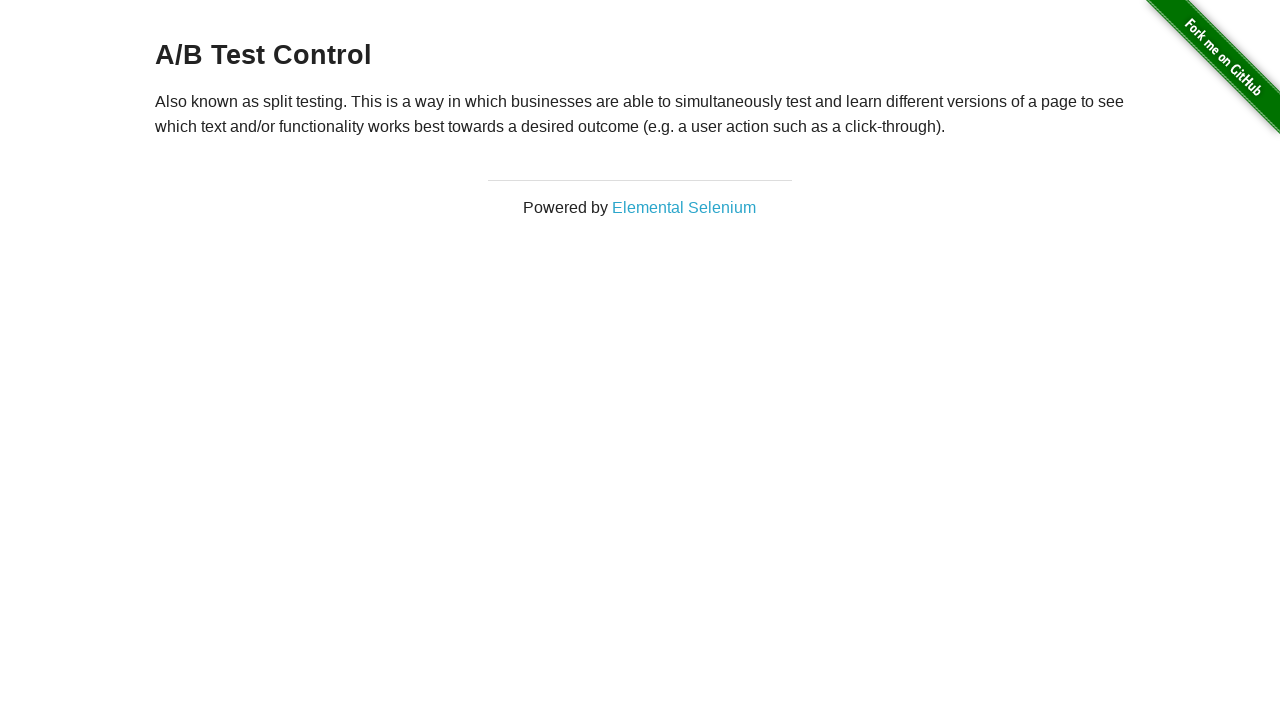

Retrieved heading text content
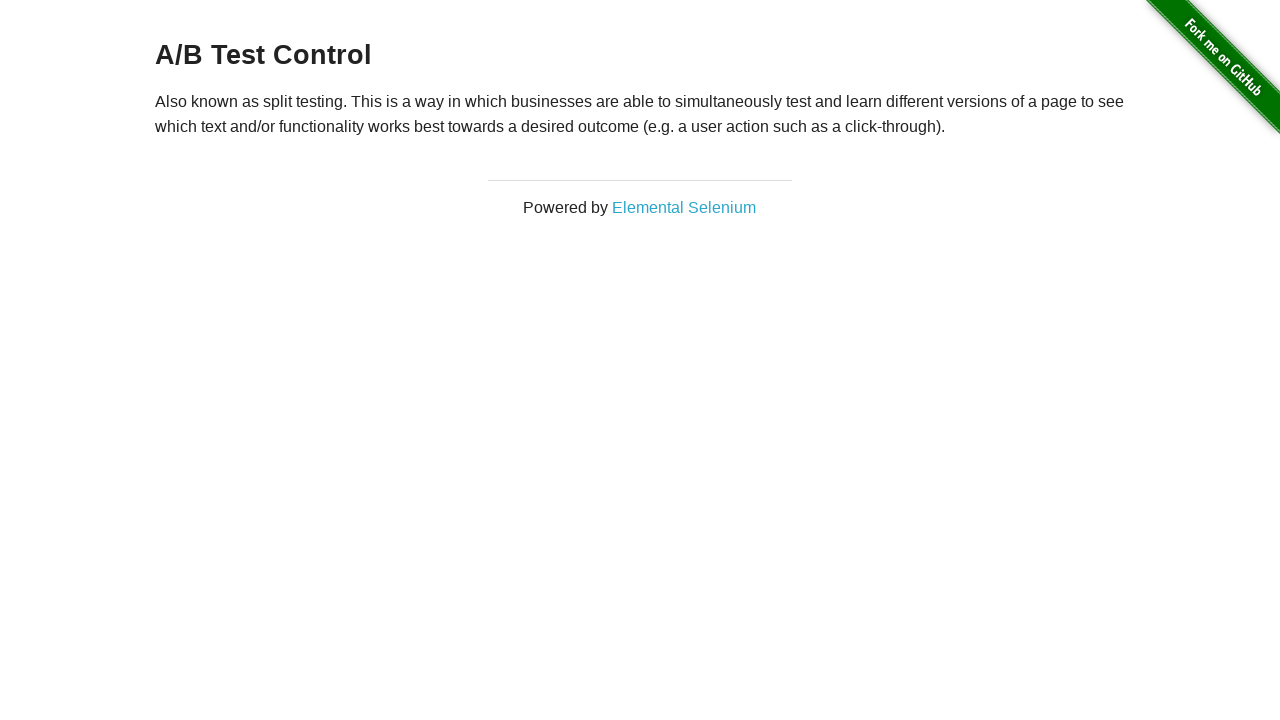

Verified page shows A/B test variation: A/B Test Control
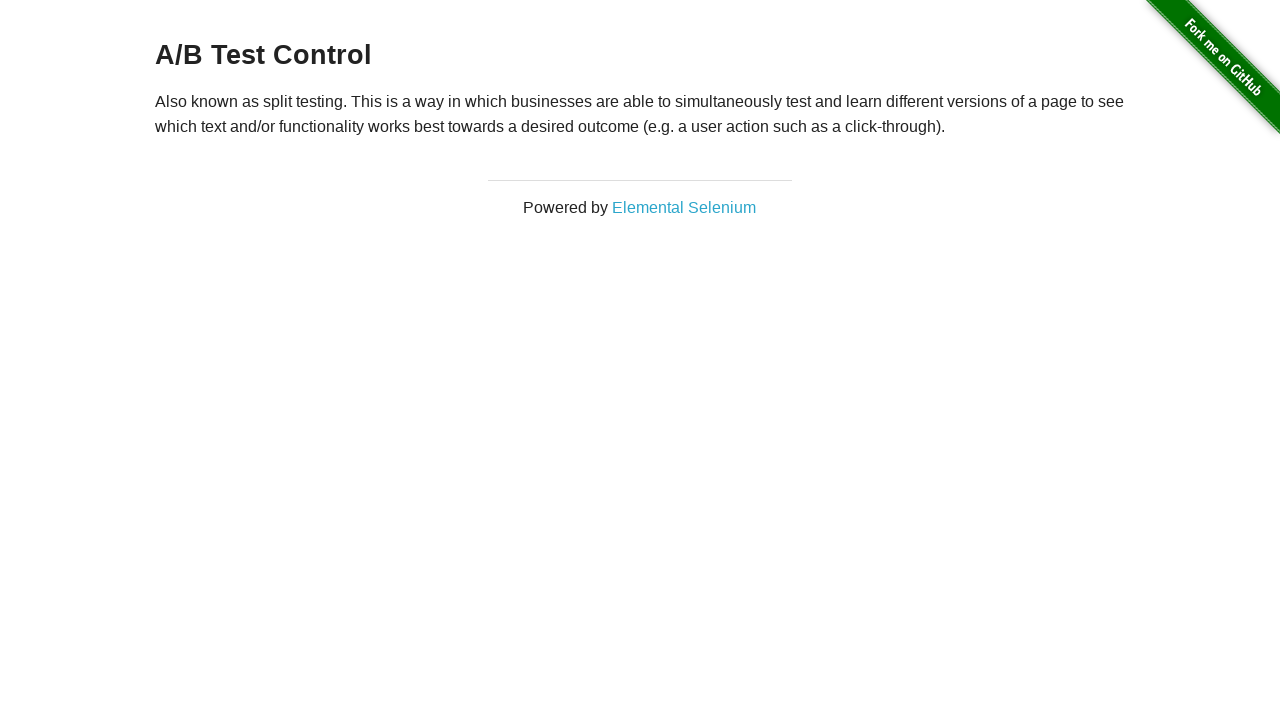

Added optimizelyOptOut cookie to context
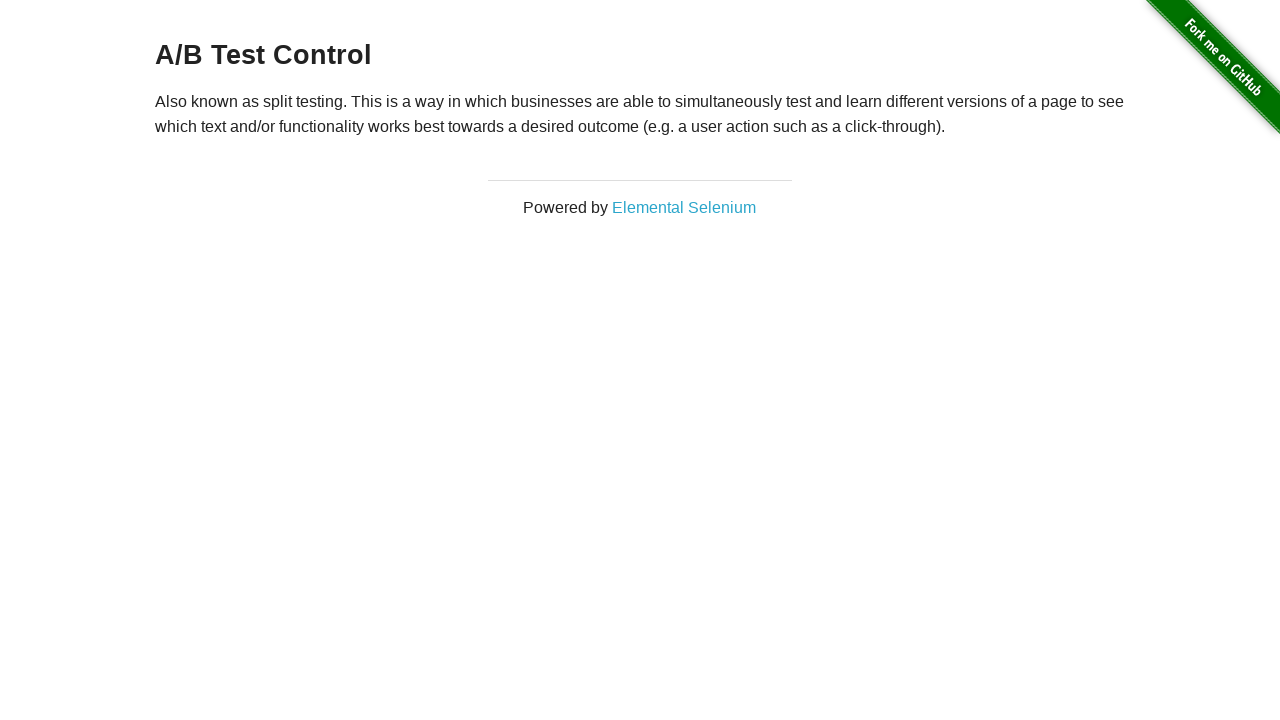

Refreshed page after adding opt-out cookie
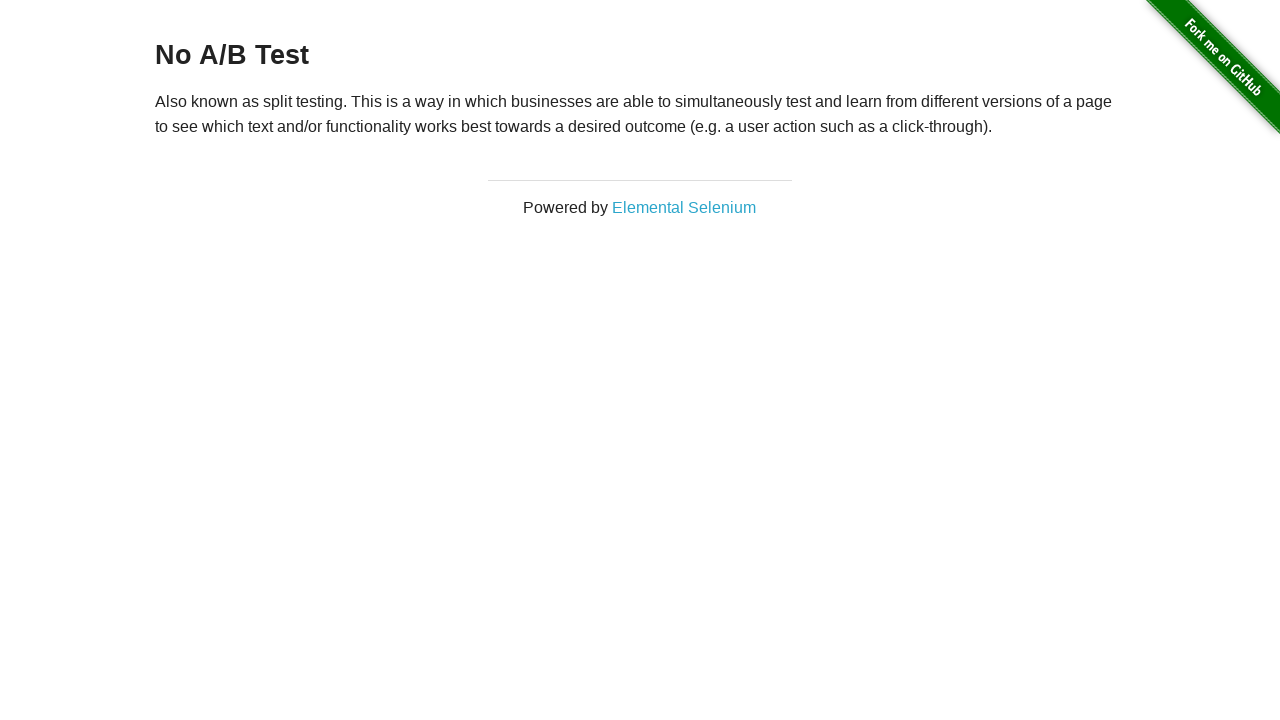

Retrieved heading text content after refresh
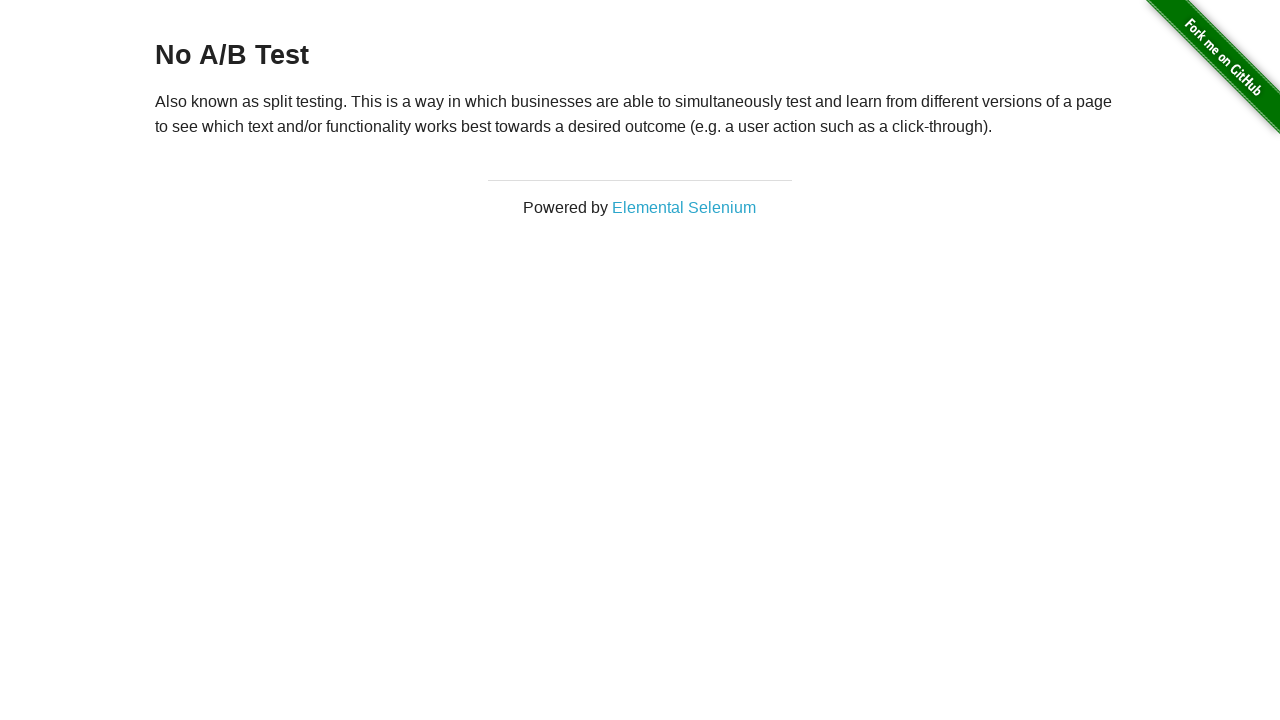

Verified page shows 'No A/B Test' after opt-out
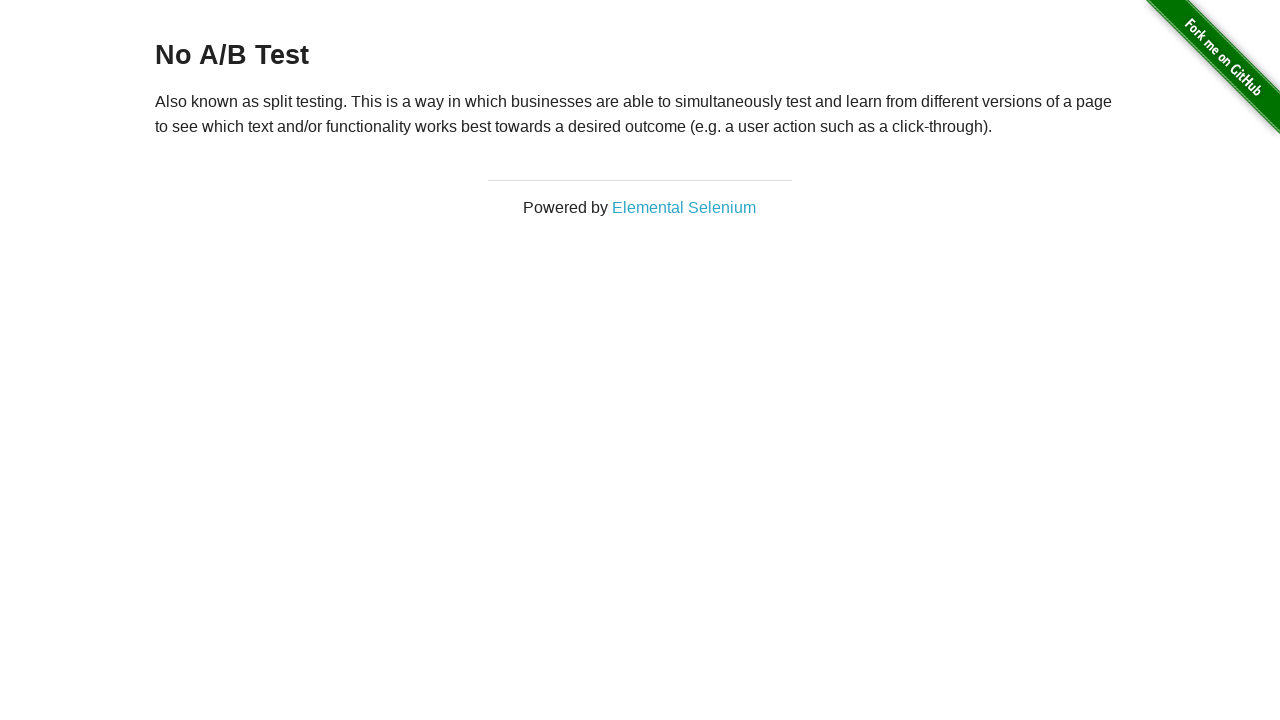

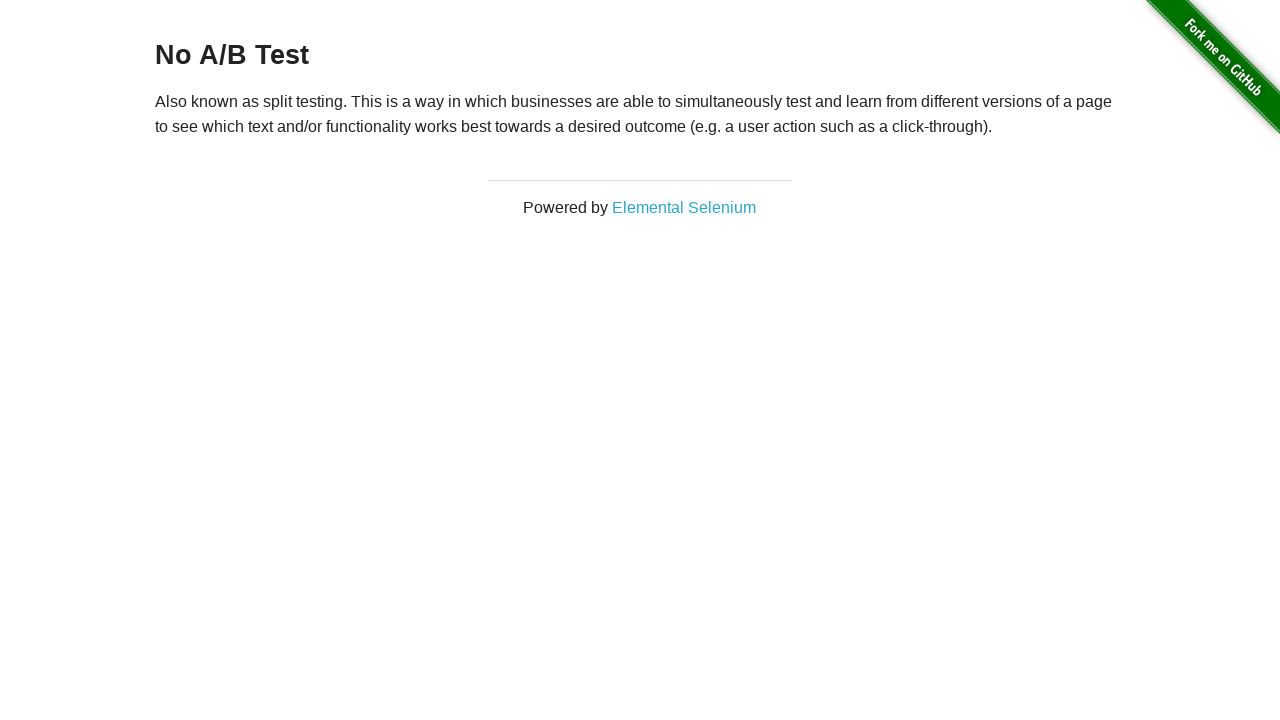